Tests navigation to the registration page by clicking the registration link from the homepage and verifying the URL changes to the registration page.

Starting URL: https://qa.koel.app/

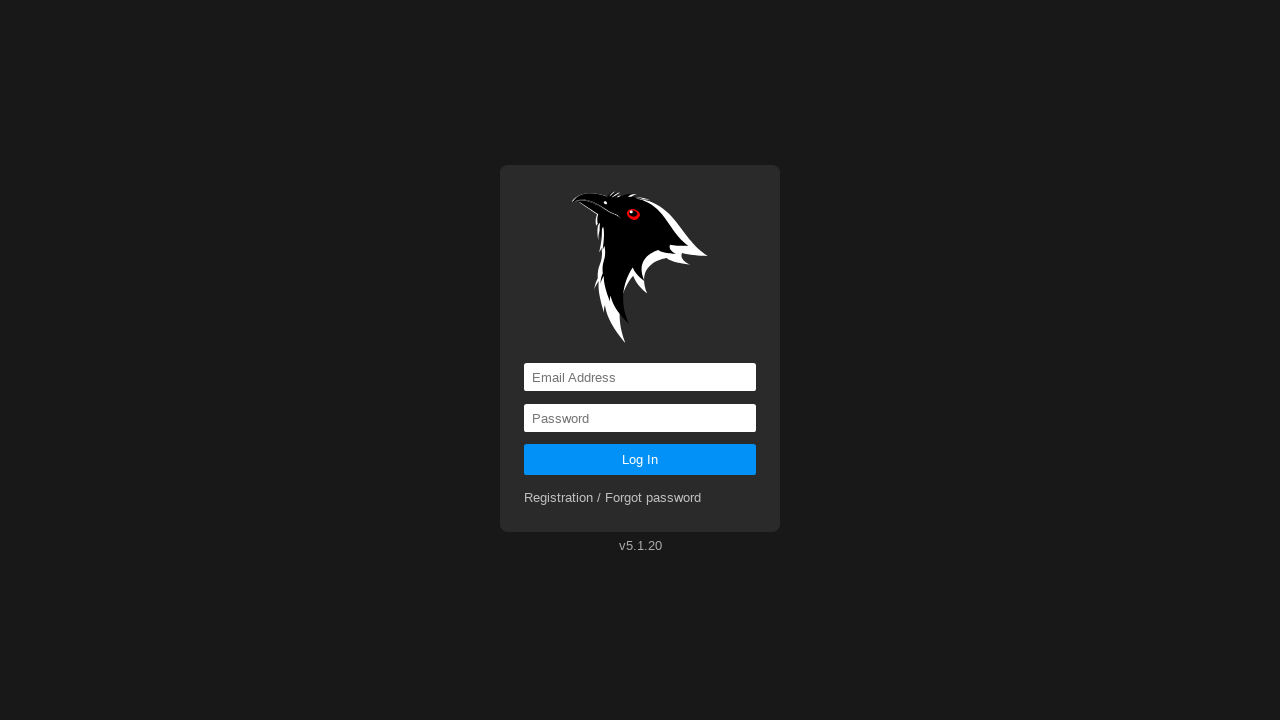

Clicked registration link from homepage at (613, 498) on a[href='registration']
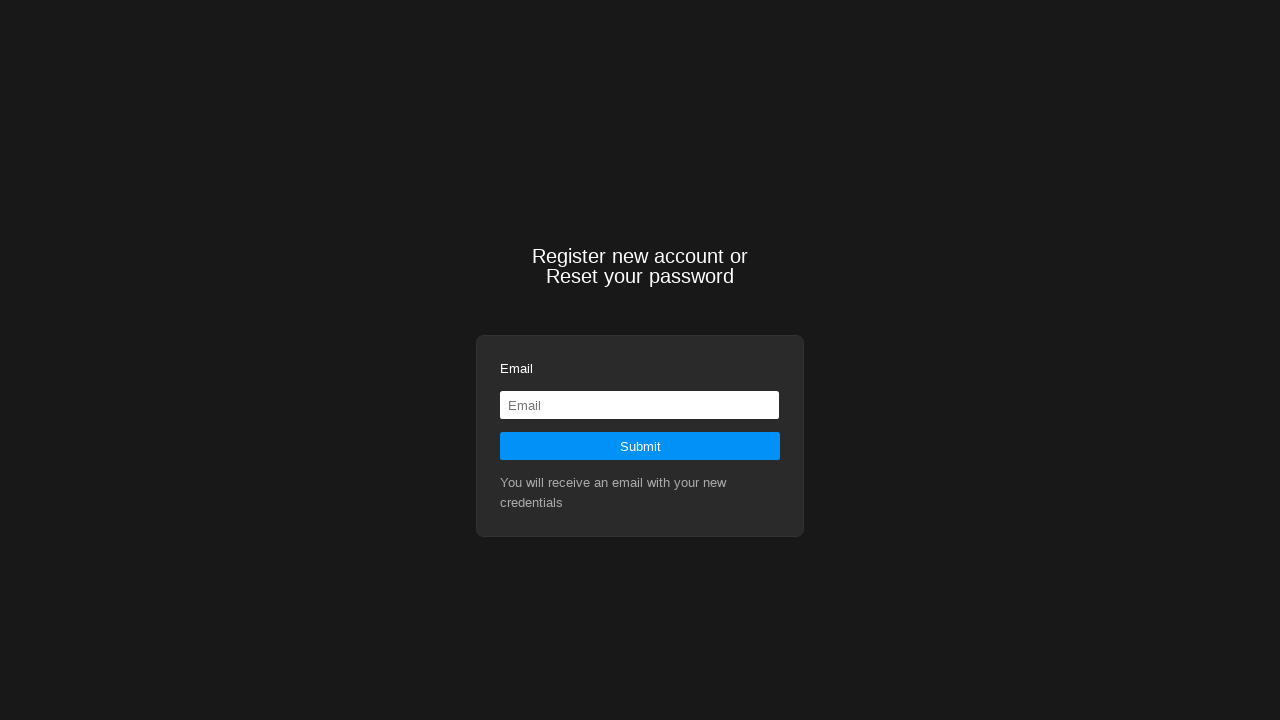

Navigated to registration page, URL verified as https://qa.koel.app/registration
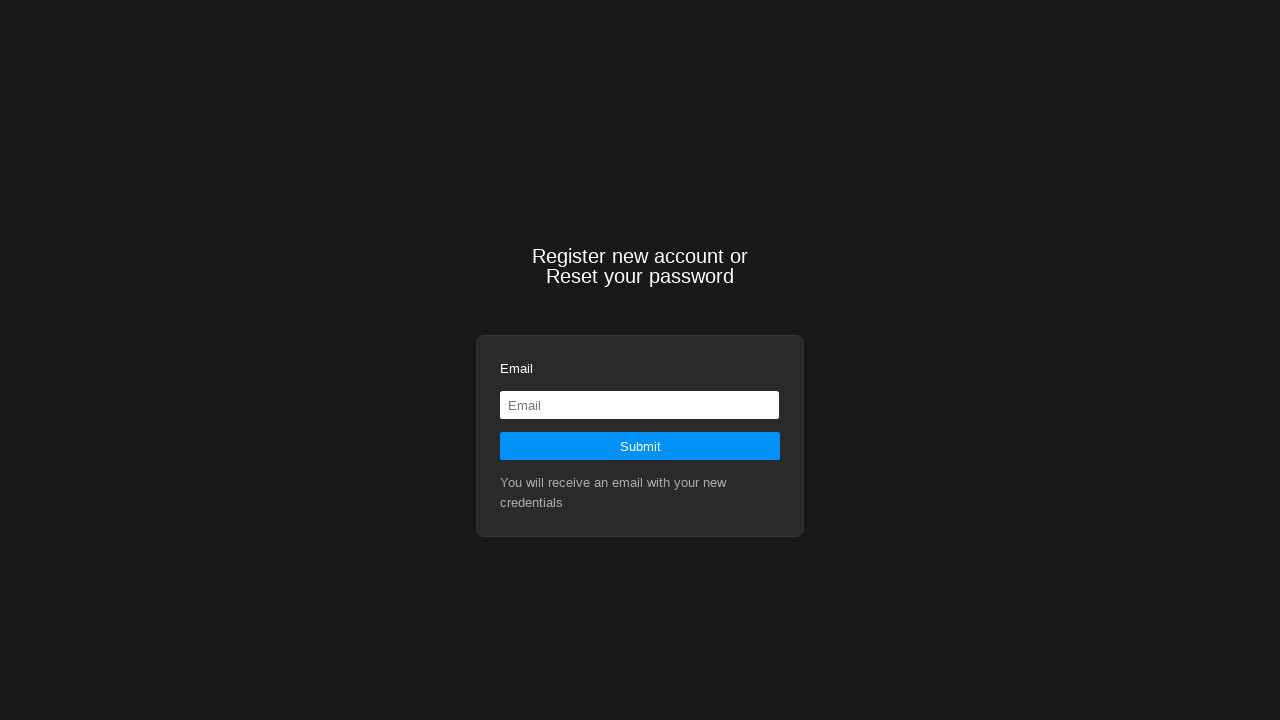

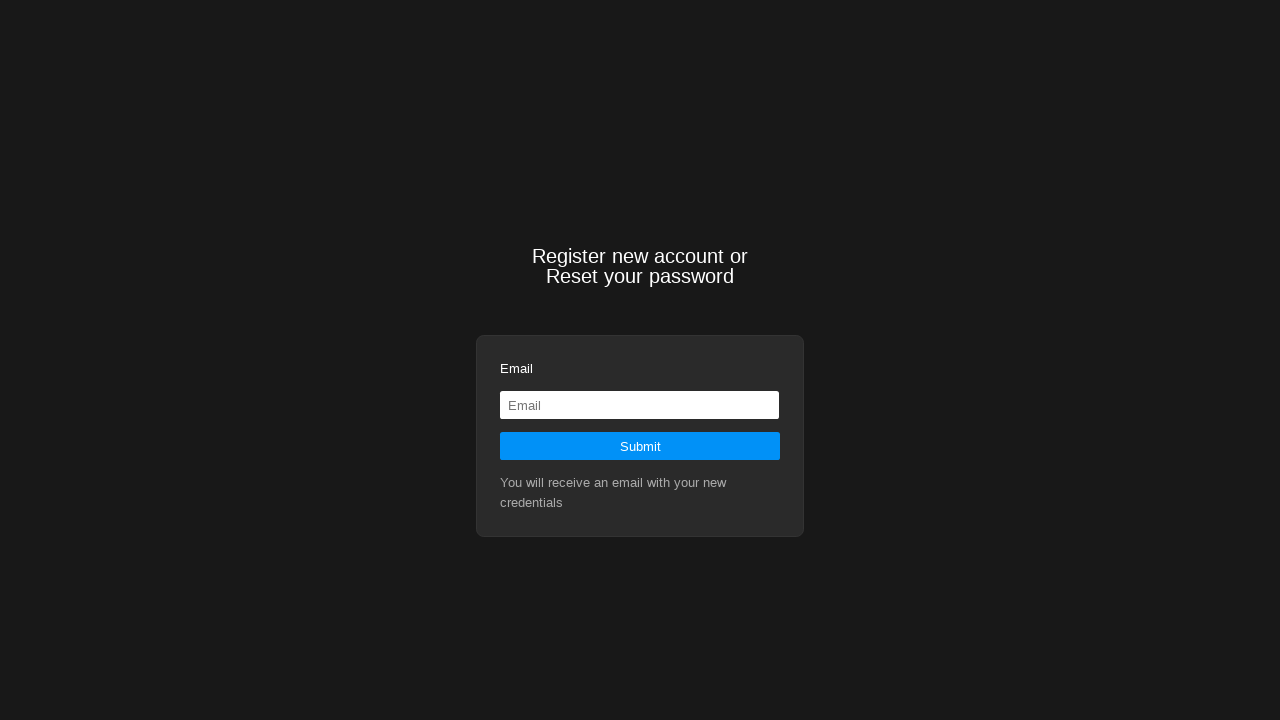